Tests scrolling to specific pixel positions on a webpage using JavaScript's scrollTo method

Starting URL: https://p-del.co/

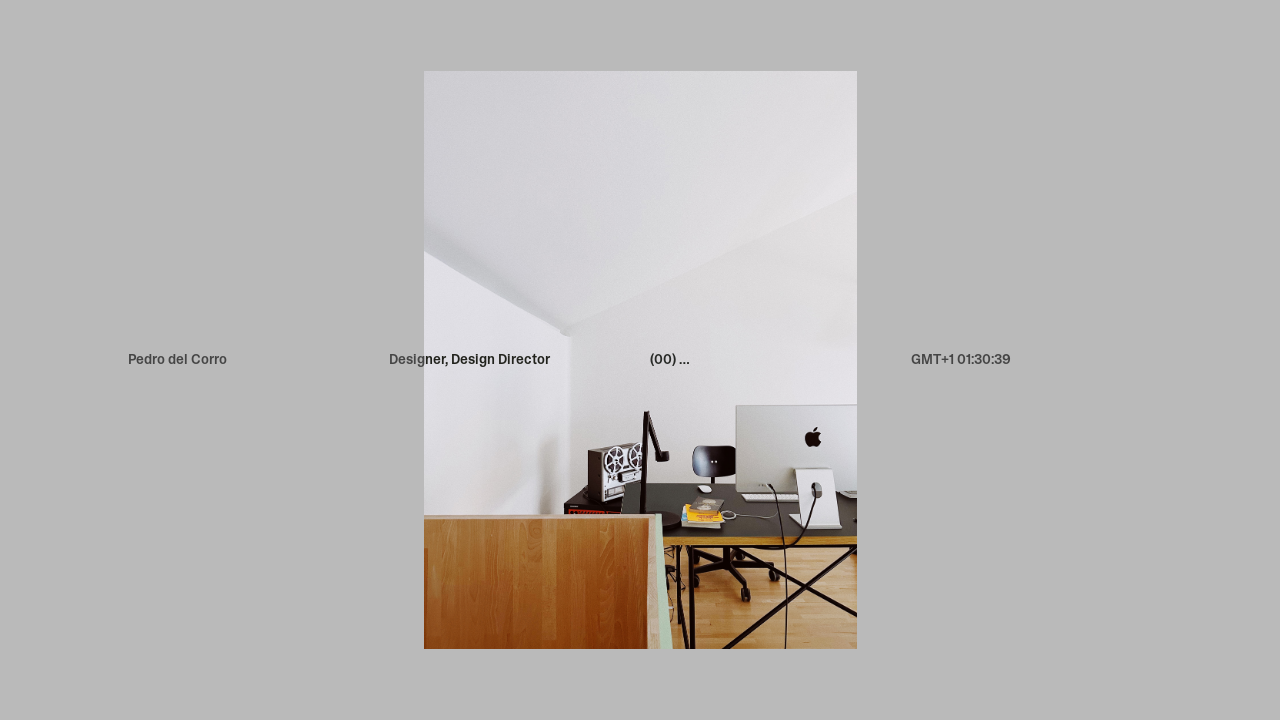

Scrolled to 2000 pixels from top using JavaScript
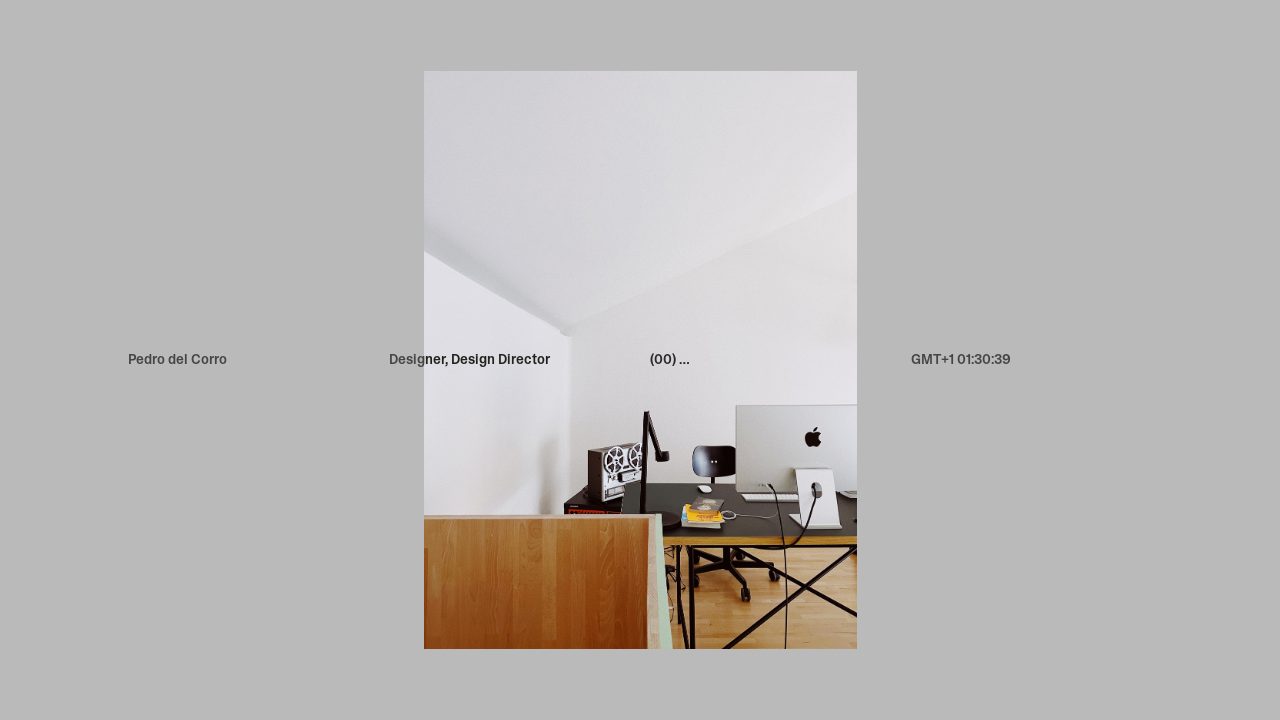

Waited 3 seconds for content to render after scrolling to 2000px
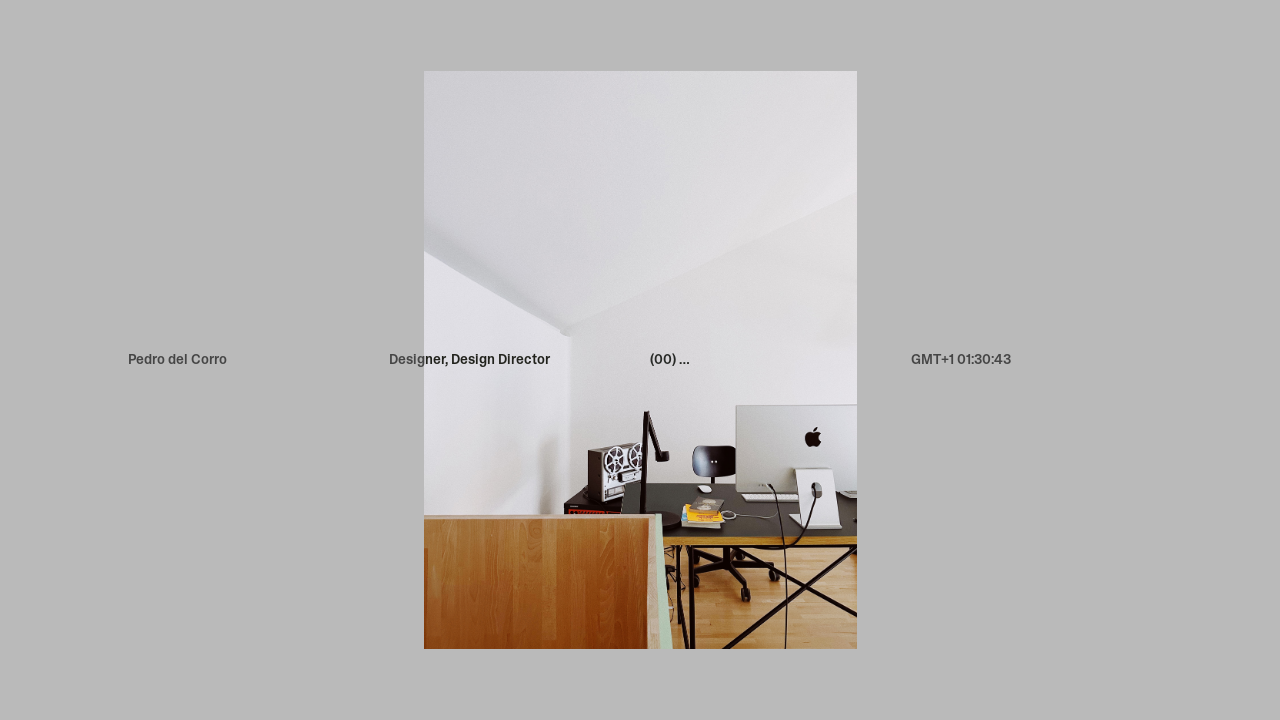

Scrolled to 5000 pixels from top using JavaScript
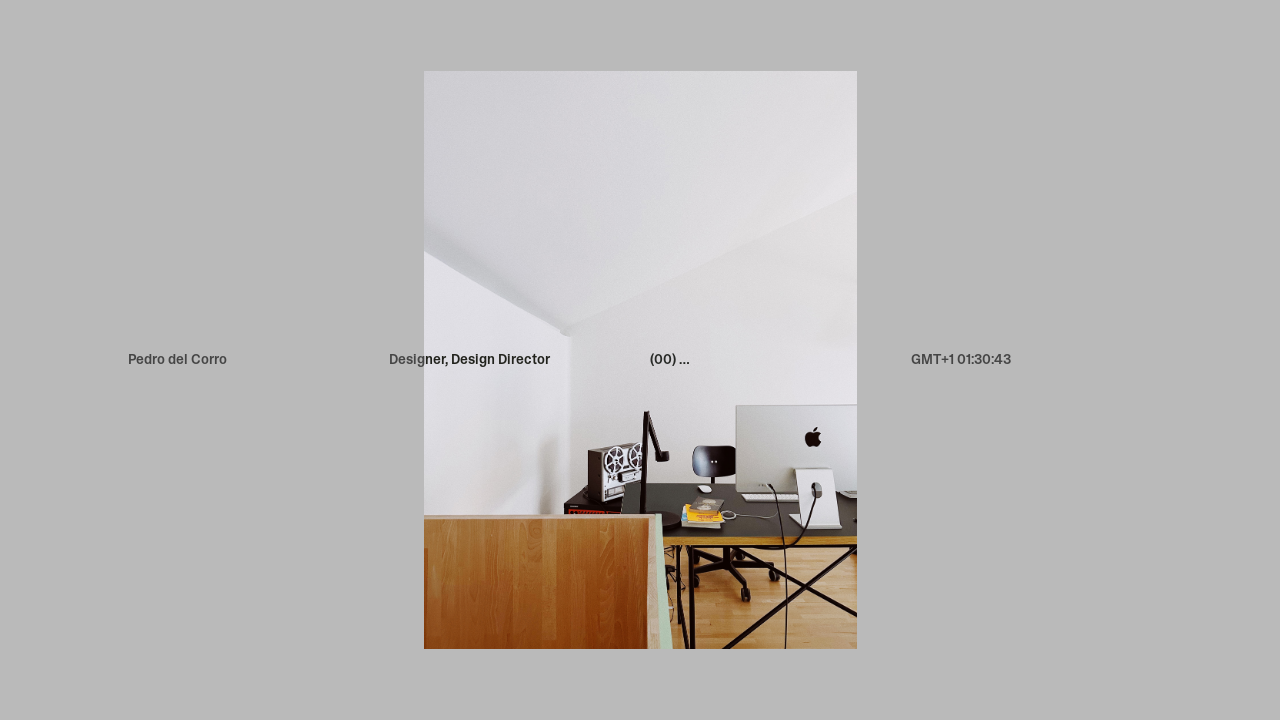

Waited 3 seconds for content to render after scrolling to 5000px
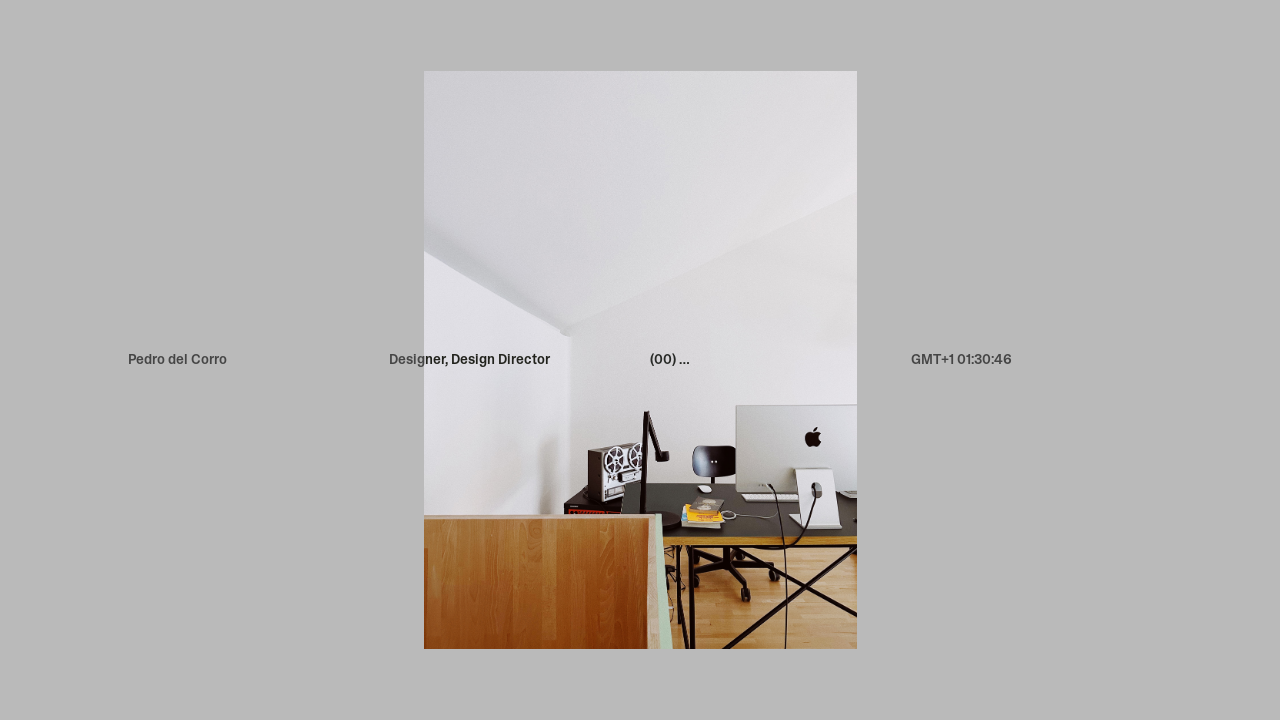

Scrolled to 3000 pixels from top using JavaScript
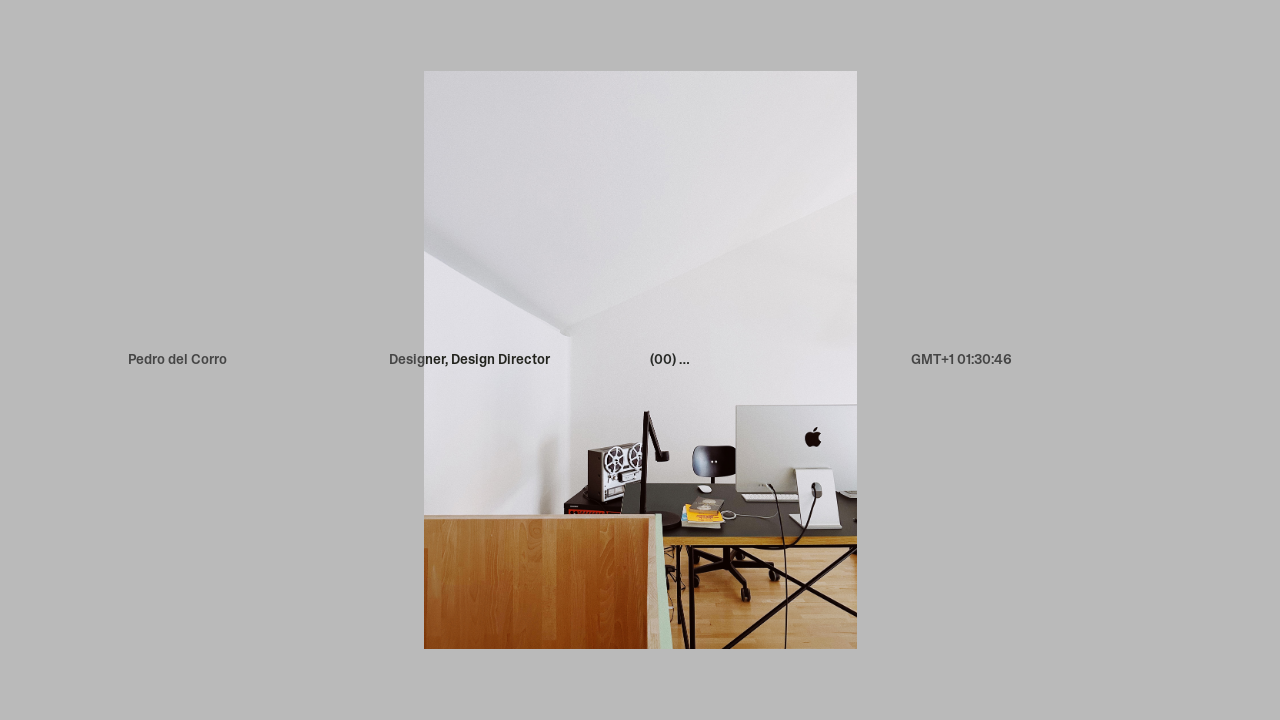

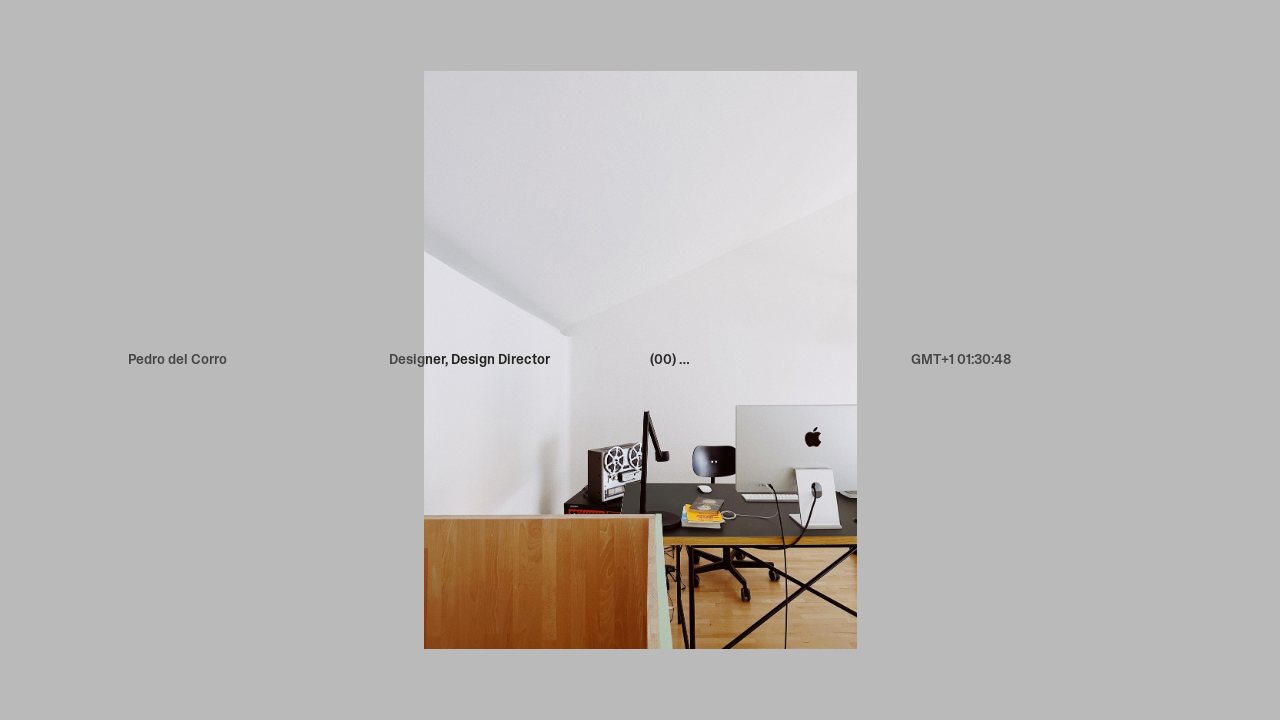